Tests dropdown selection by finding the dropdown element, iterating through options, and clicking on "Option 1", then verifying the selection was made correctly.

Starting URL: http://the-internet.herokuapp.com/dropdown

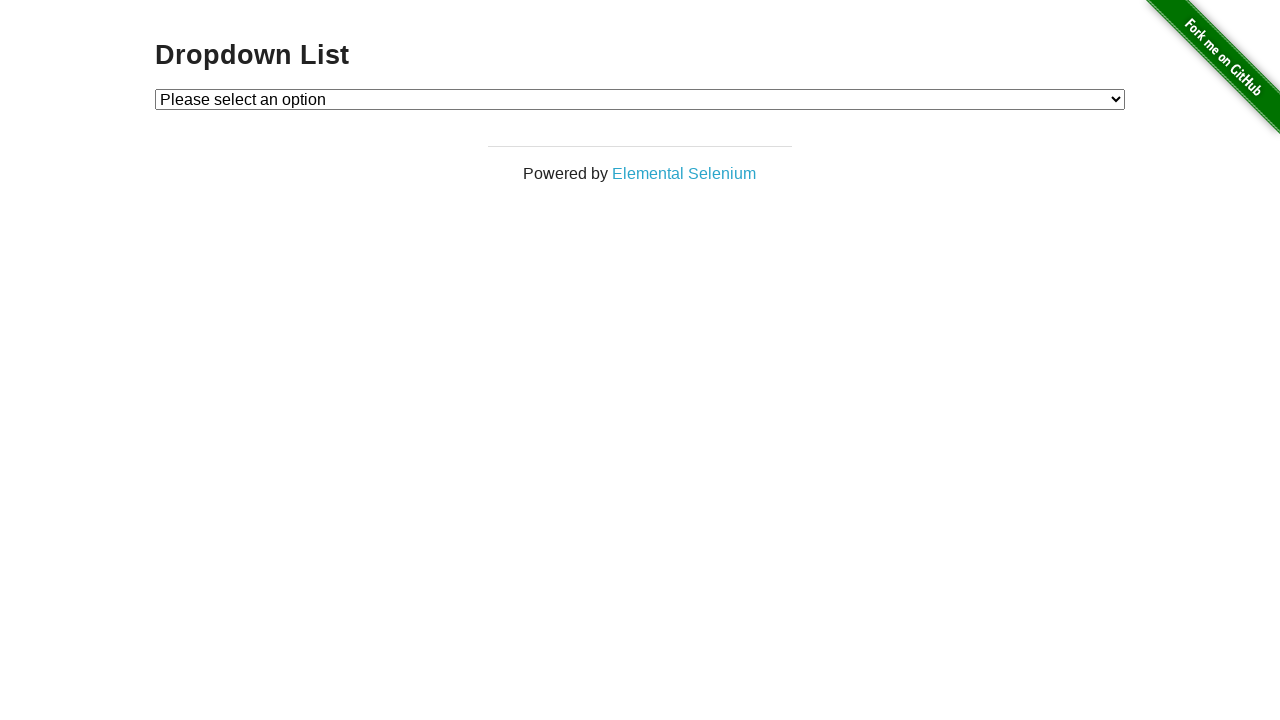

Waited for dropdown element to be visible
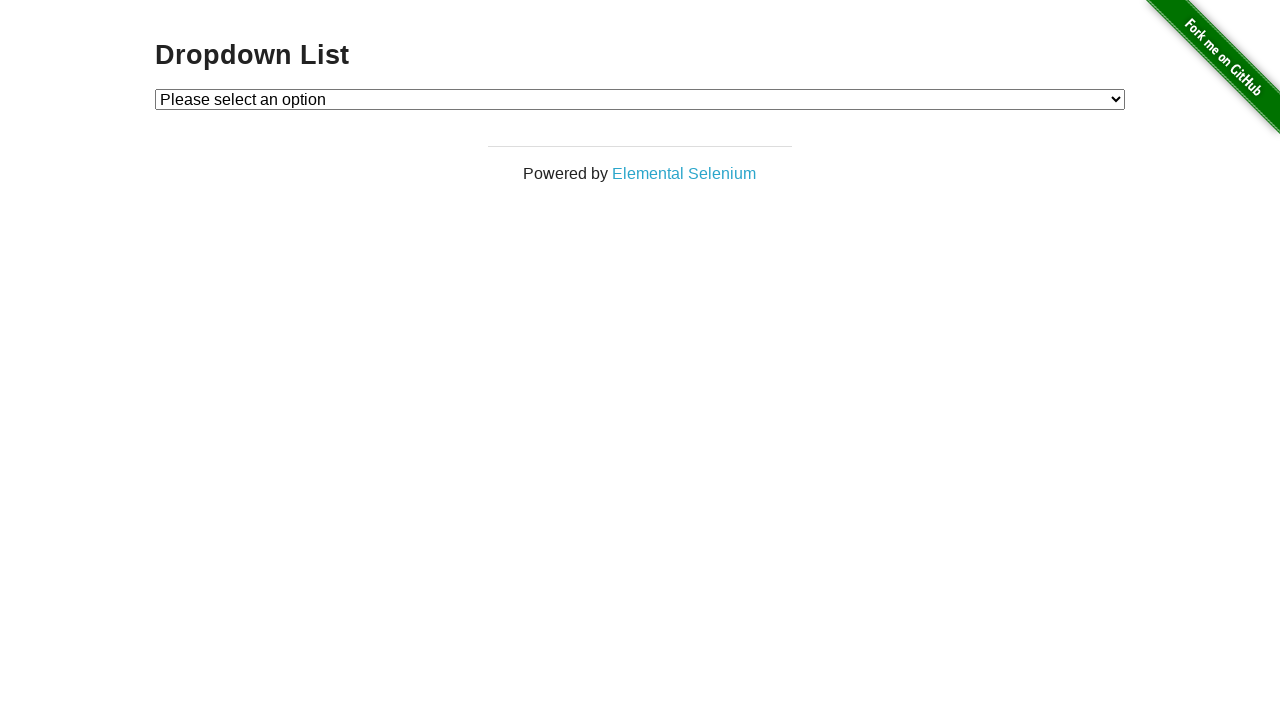

Selected 'Option 1' from dropdown on #dropdown
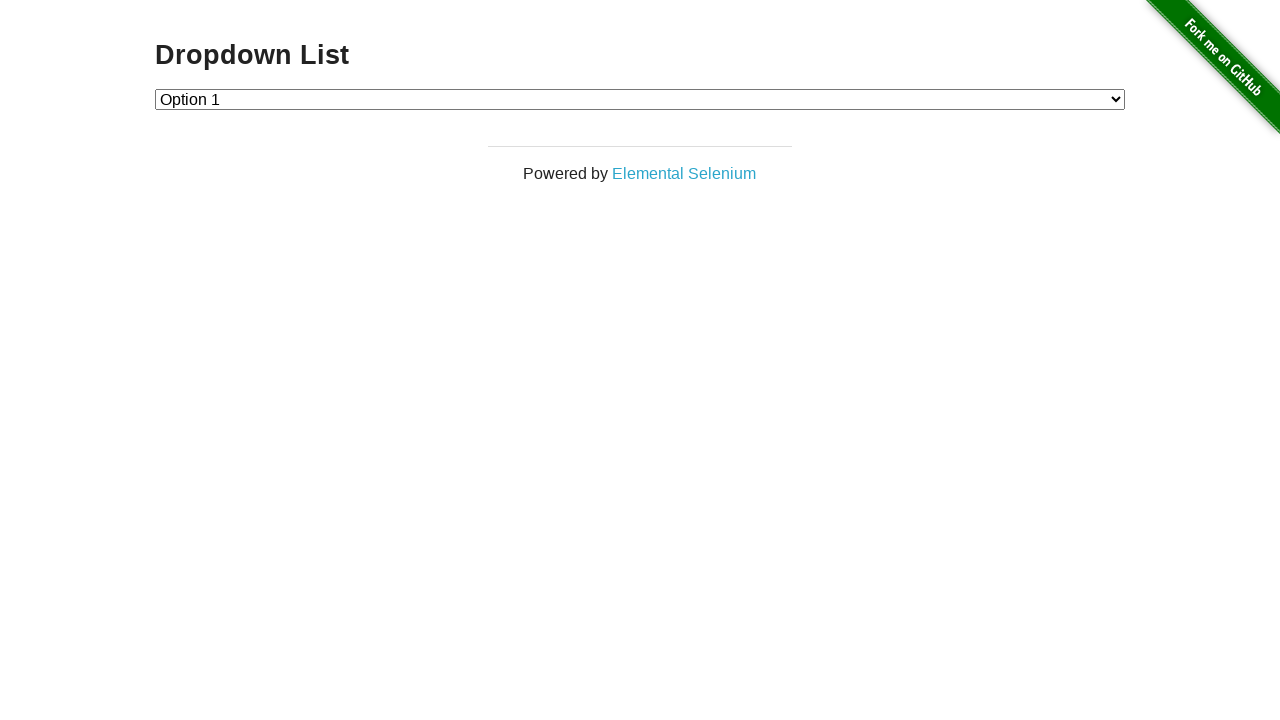

Retrieved dropdown value for verification
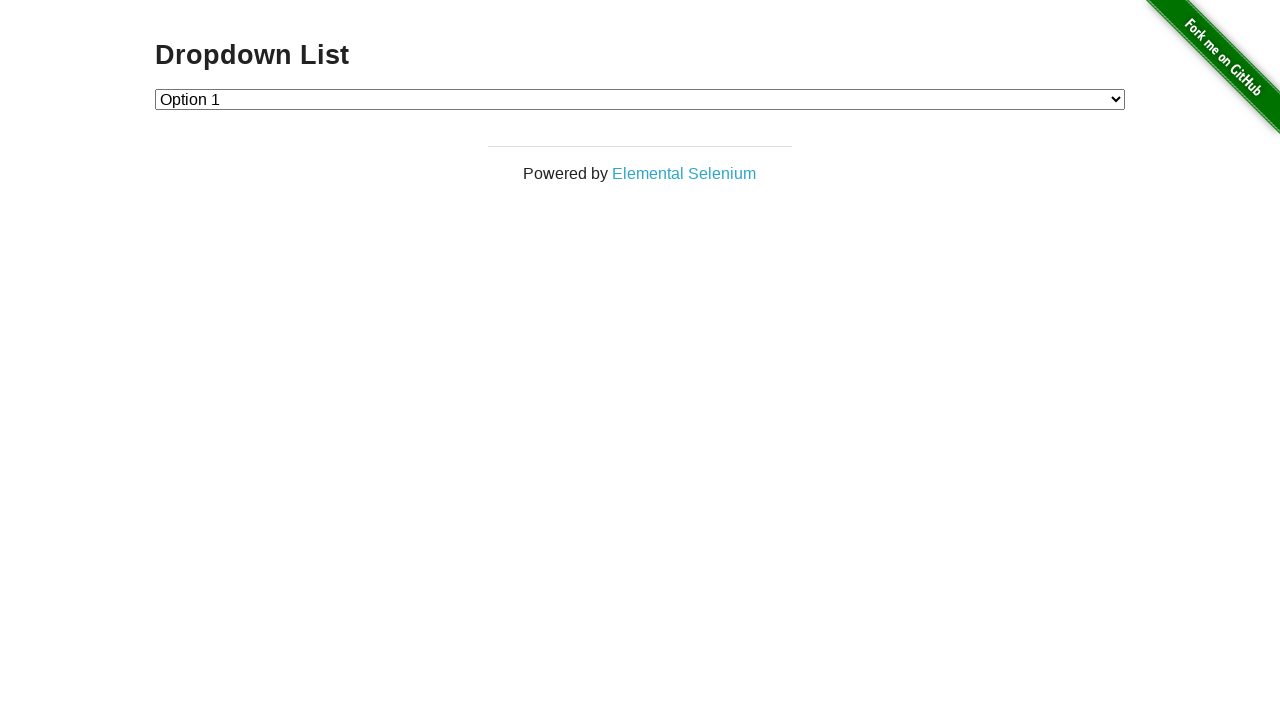

Verified dropdown selection was correct (value == '1')
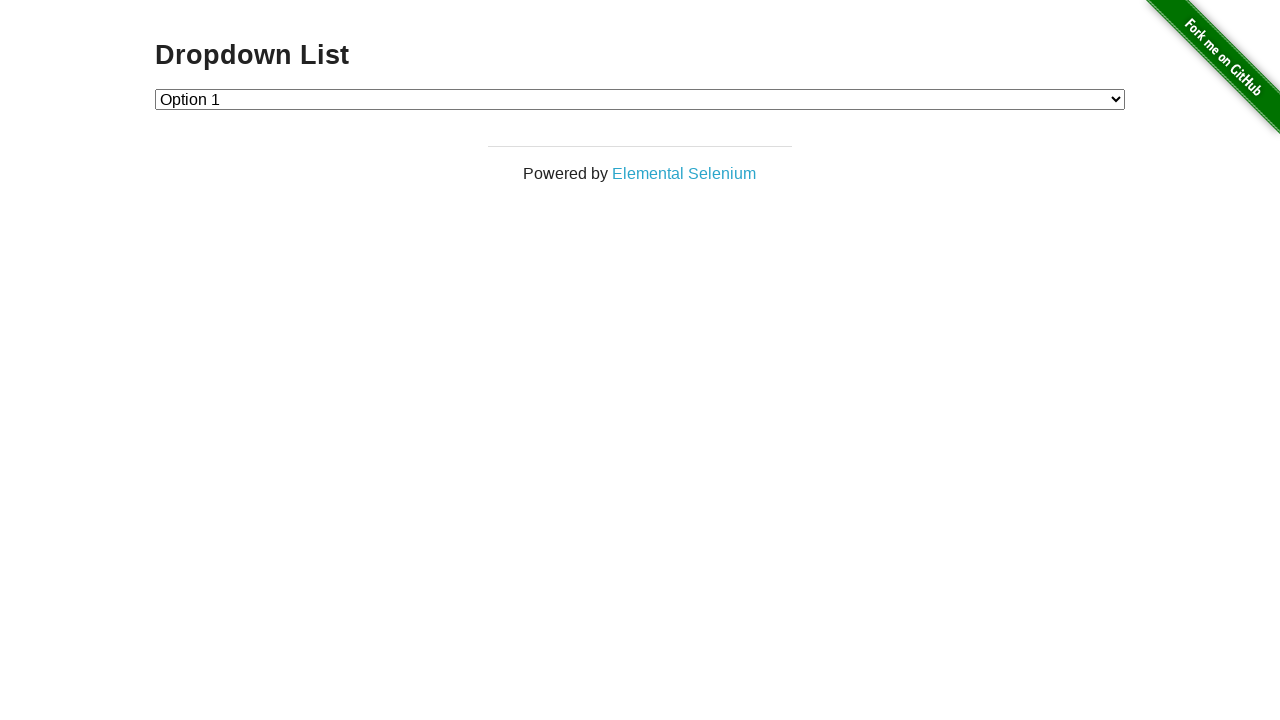

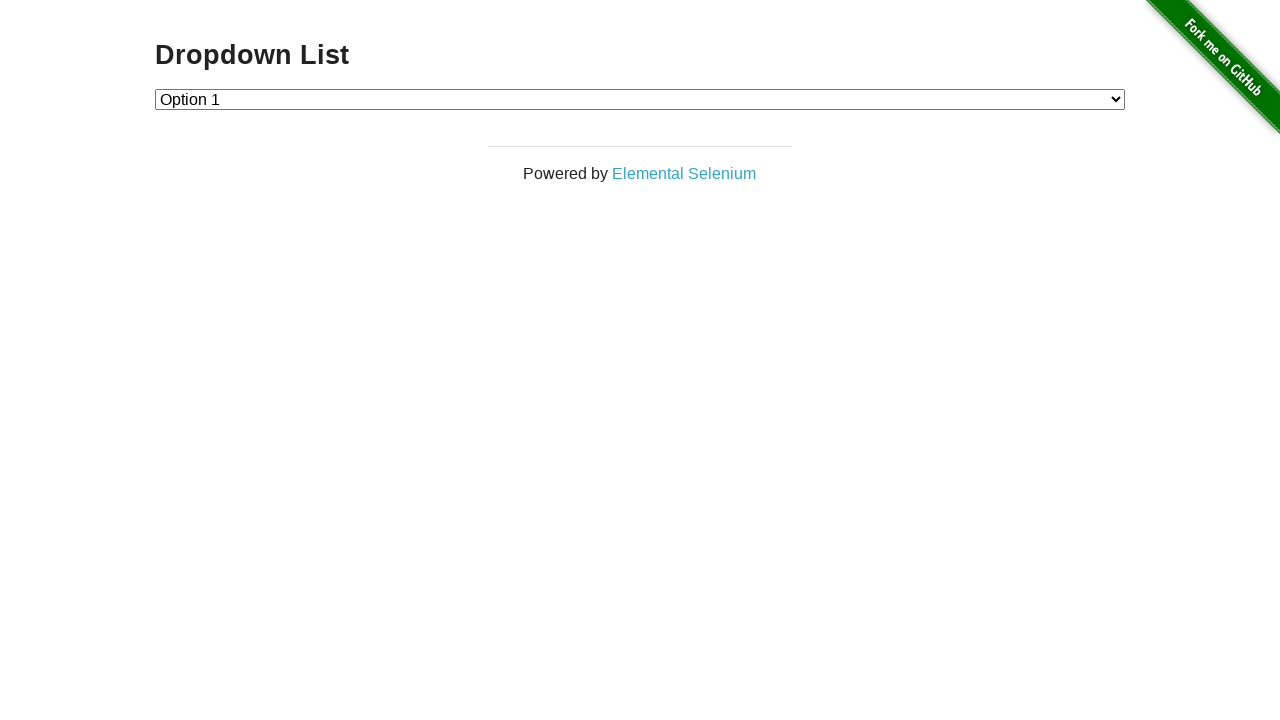